Navigates to the Red Tape shoes website homepage and verifies the page loads successfully.

Starting URL: https://www.redtape.com/

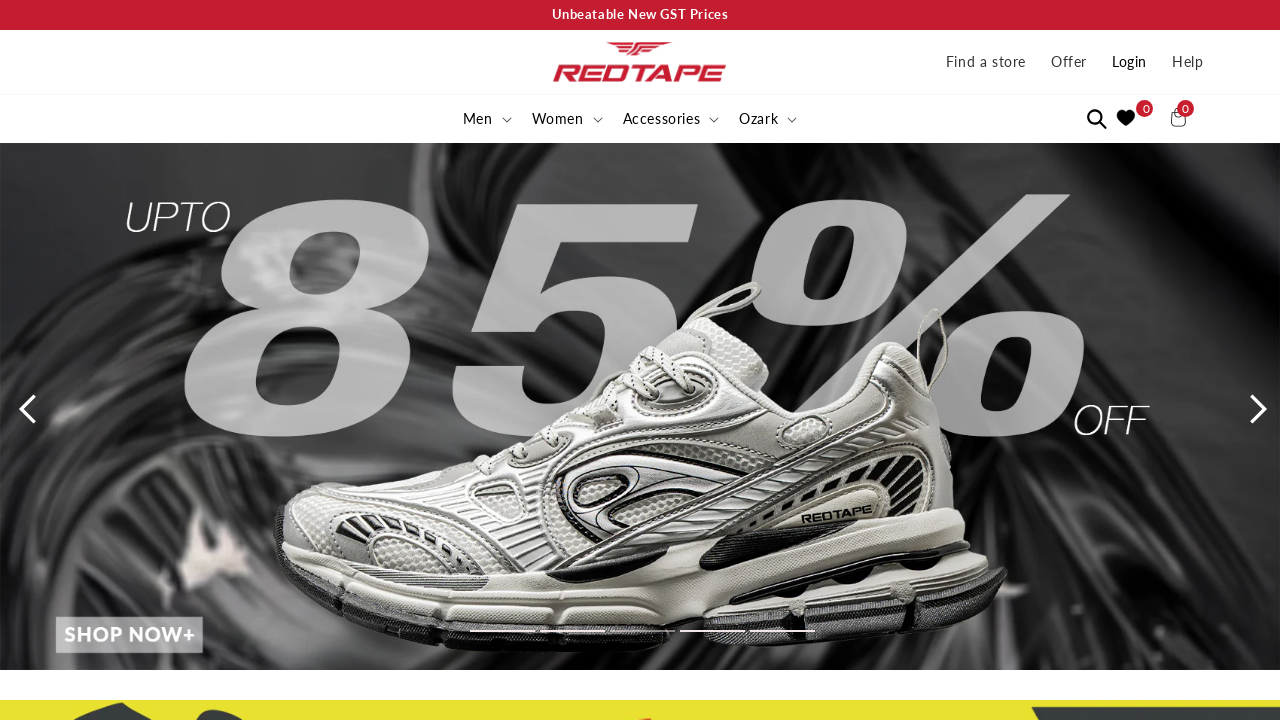

Waited for page DOM to fully load
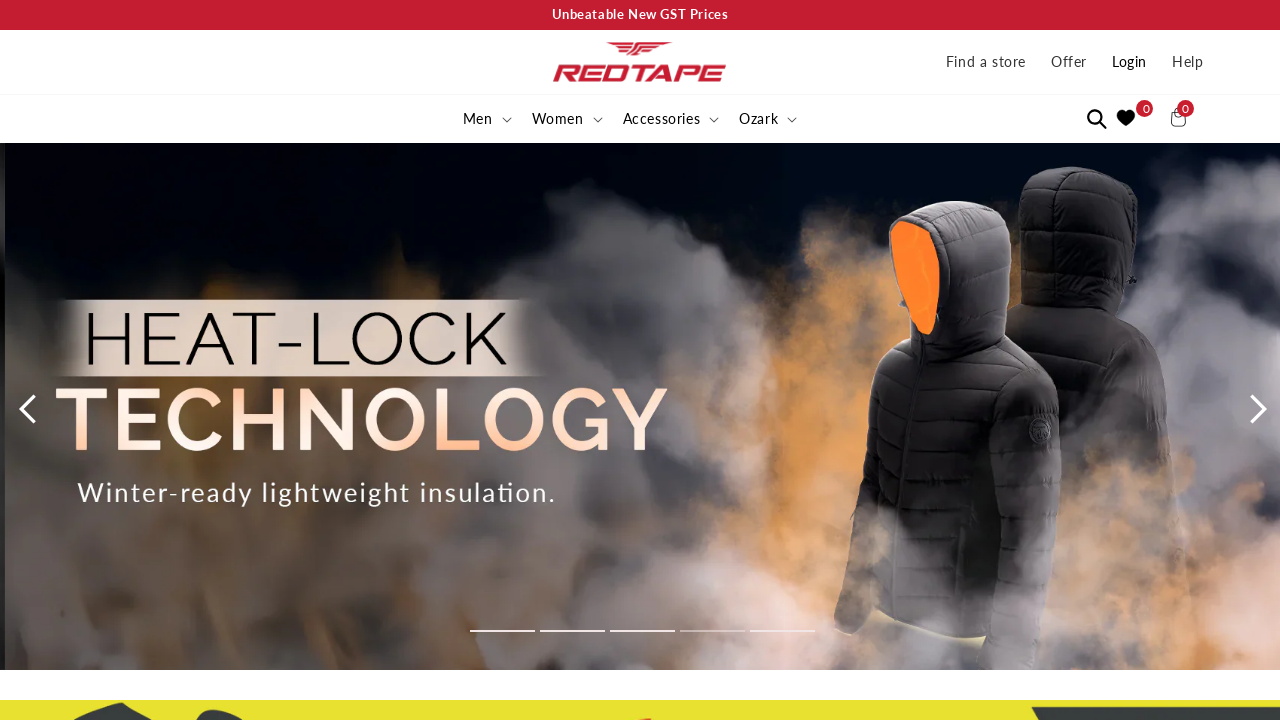

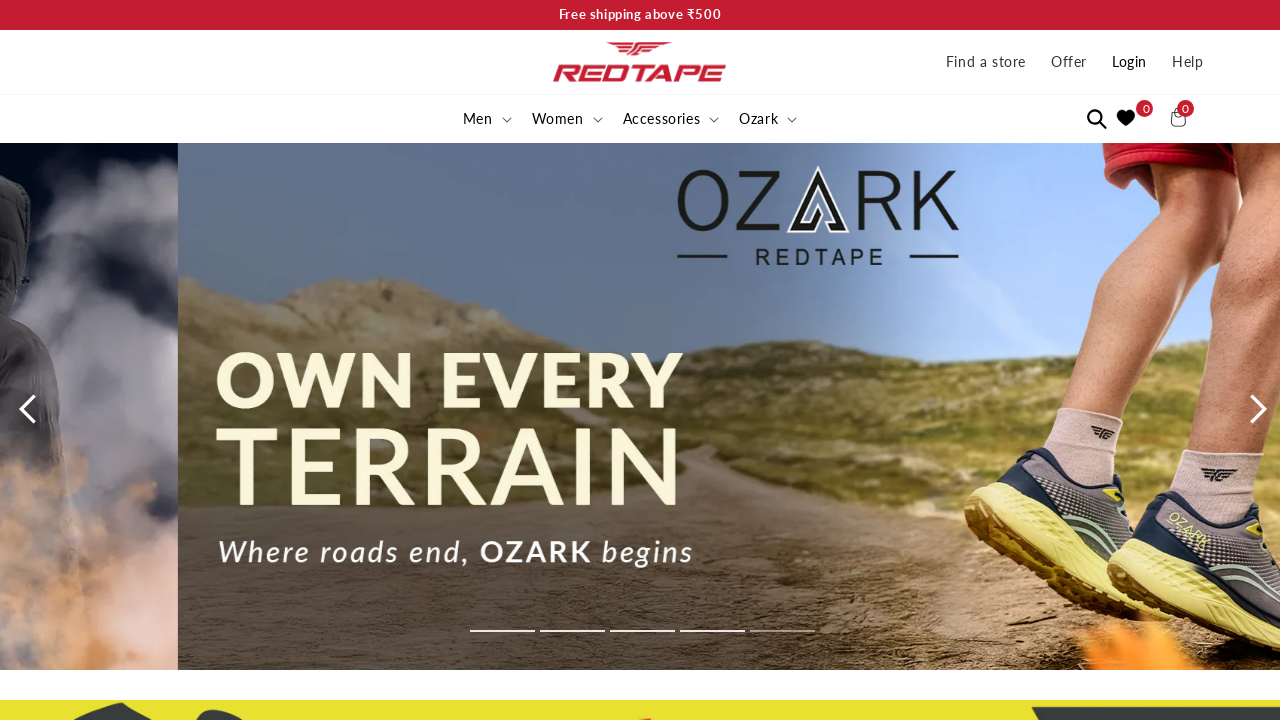